Tests form validation by submitting an empty language form and verifying the error message appears

Starting URL: https://www.99-bottles-of-beer.net/submitnewlanguage.html

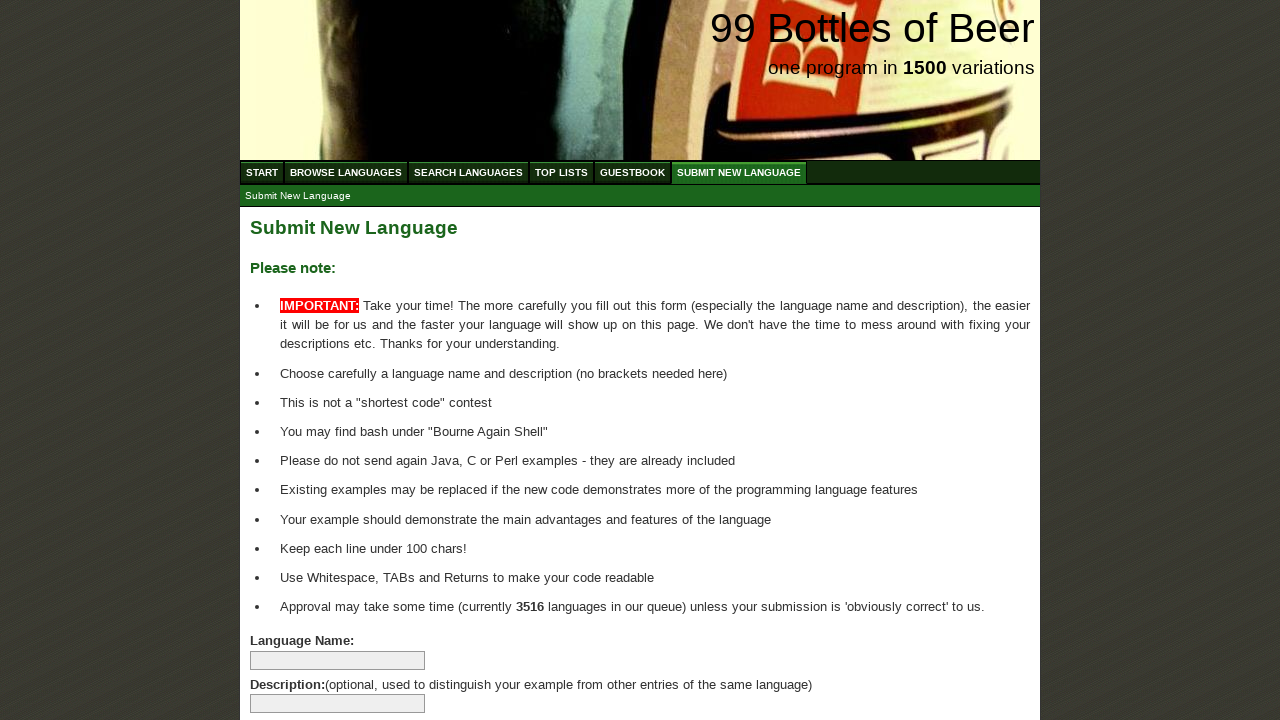

Navigated to language submission form page
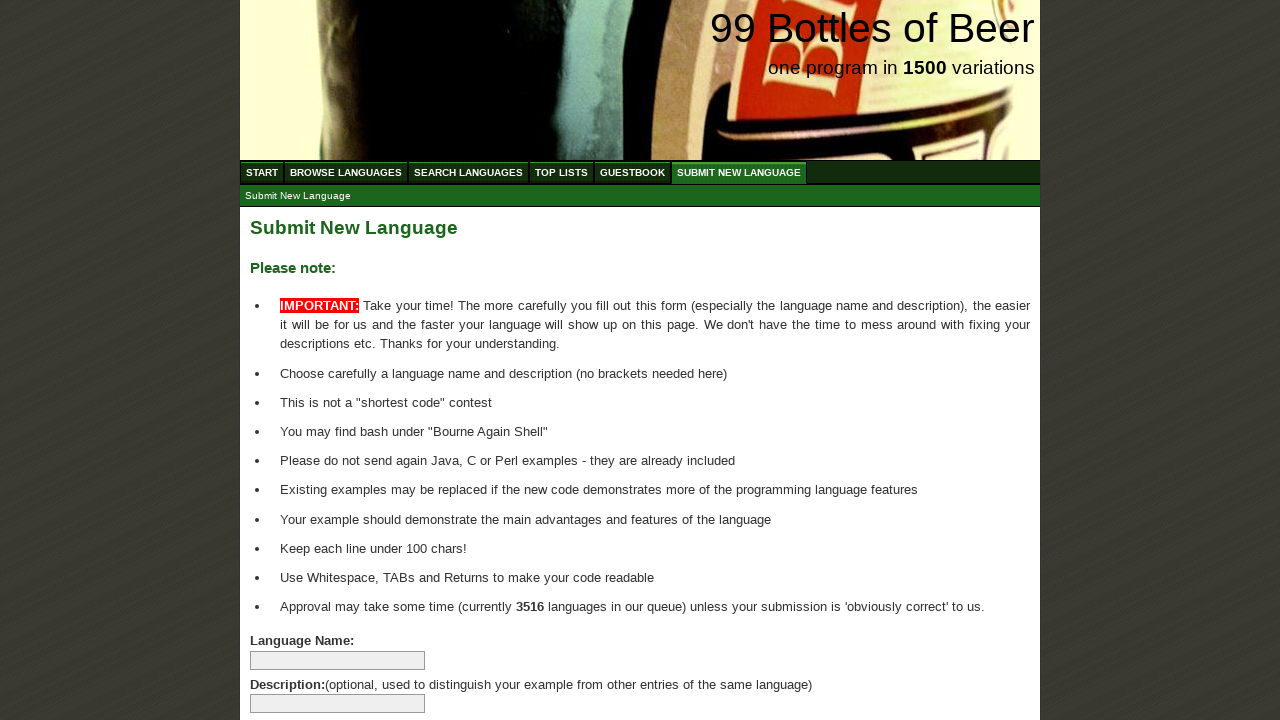

Clicked submit button without filling in any form fields at (294, 665) on input[name='submitlanguage']
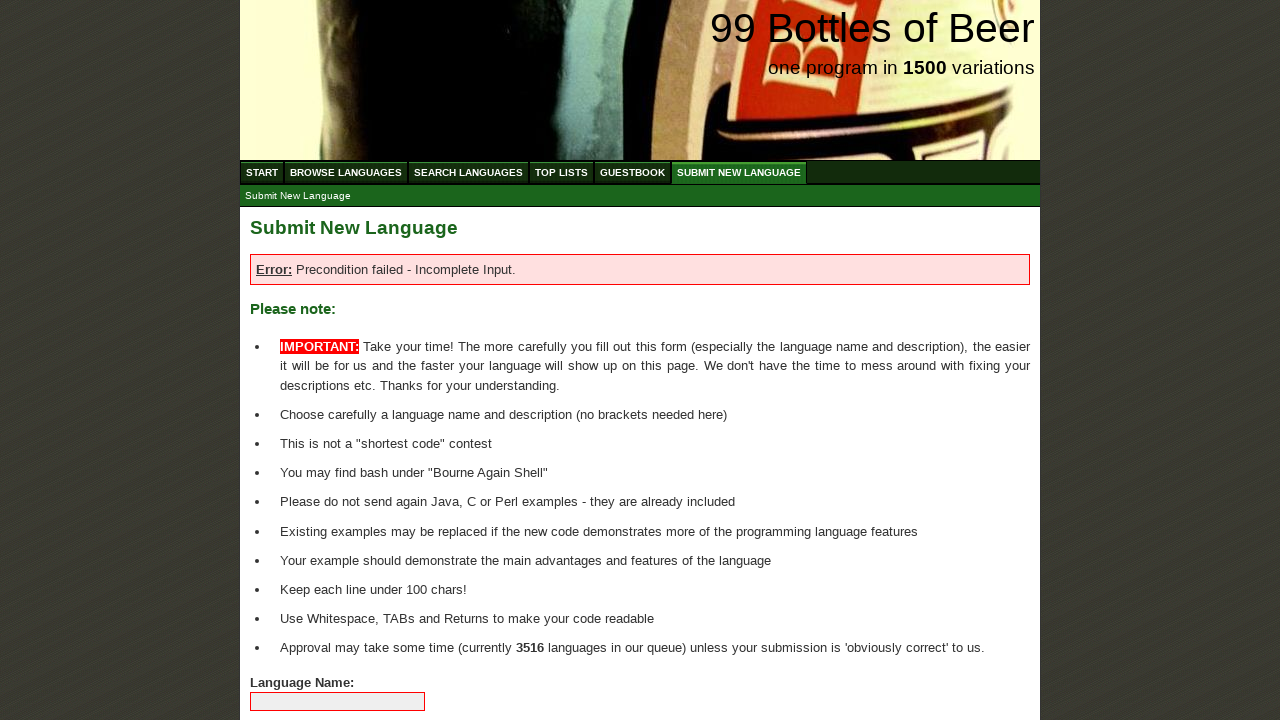

Verified error message 'Precondition failed - Incomplete Input.' appeared
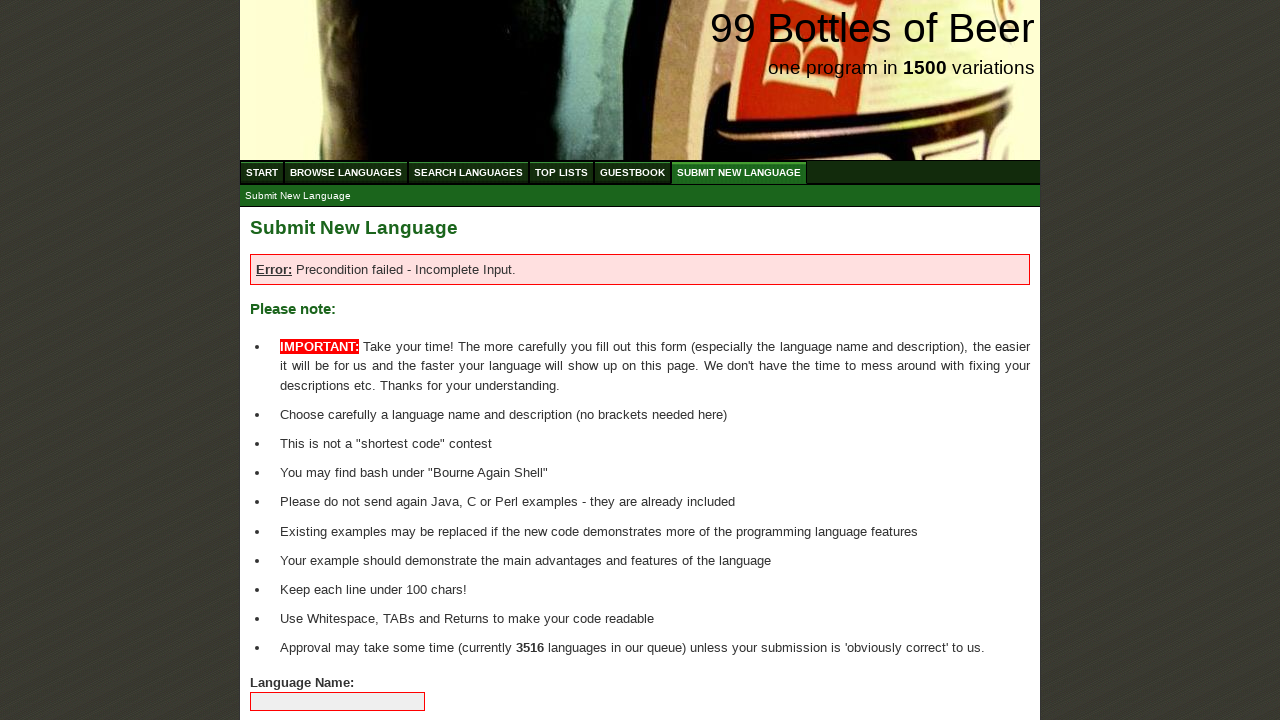

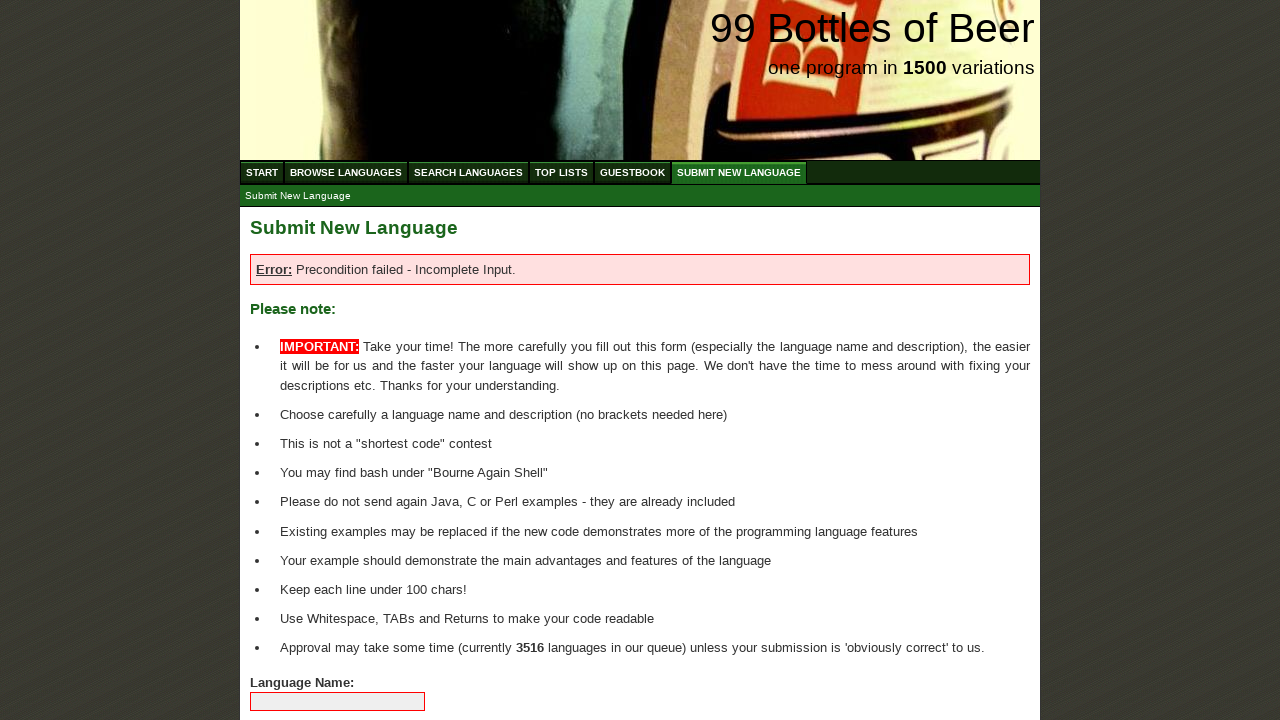